Tests dynamic loading functionality where content is rendered after clicking a start button, waiting for the loading bar to complete and verifying the finish text appears

Starting URL: https://the-internet.herokuapp.com/dynamic_loading/2

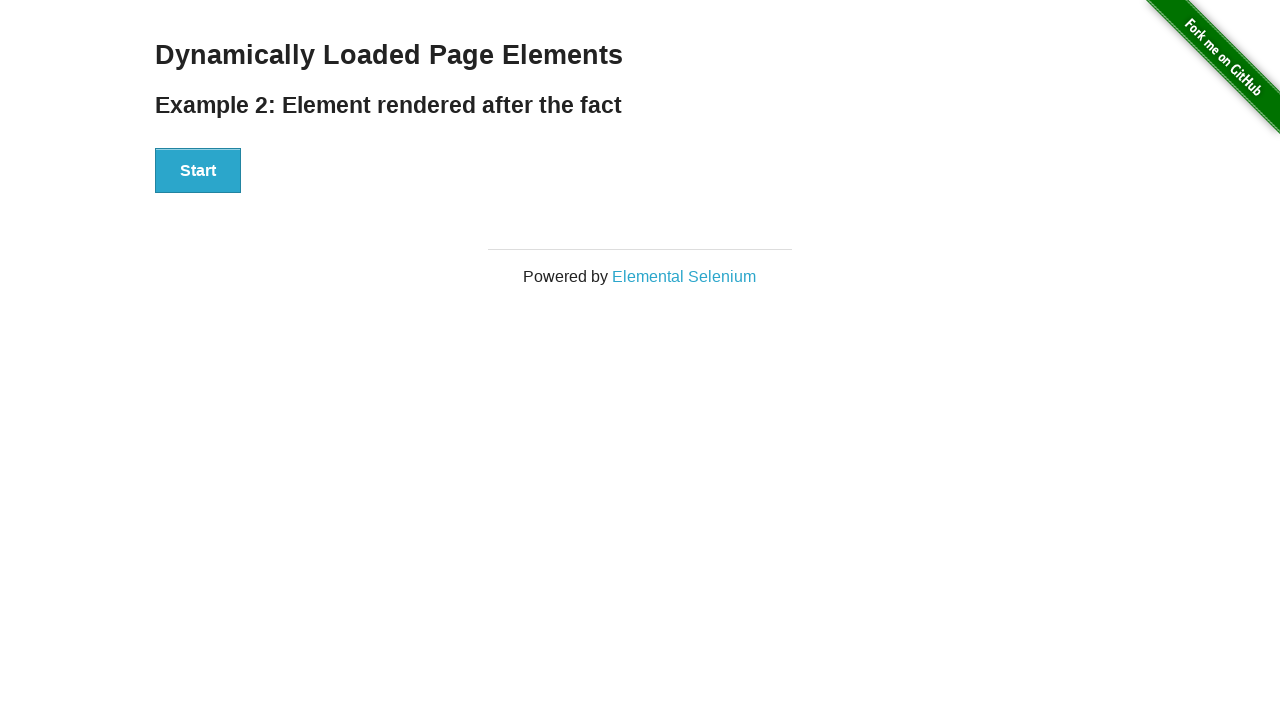

Clicked the Start button to initiate dynamic loading at (198, 171) on #start button
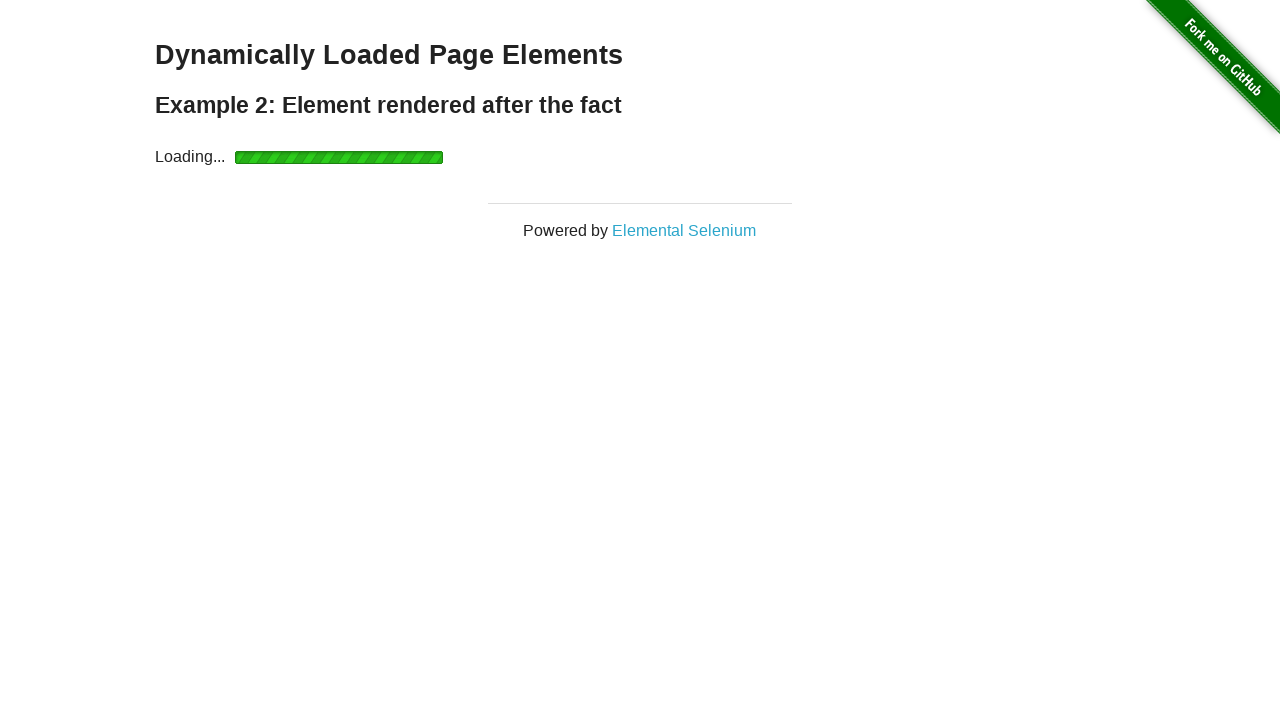

Loading bar completed and finish text appeared
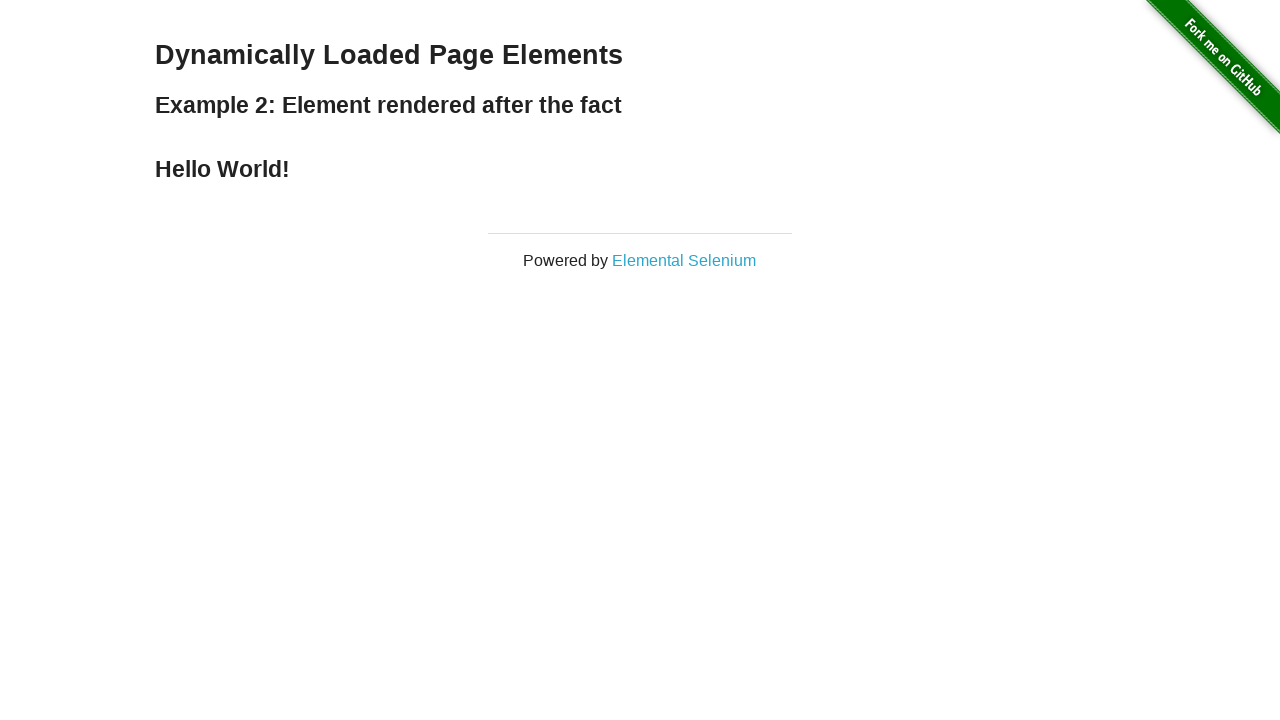

Verified that the finish text is visible
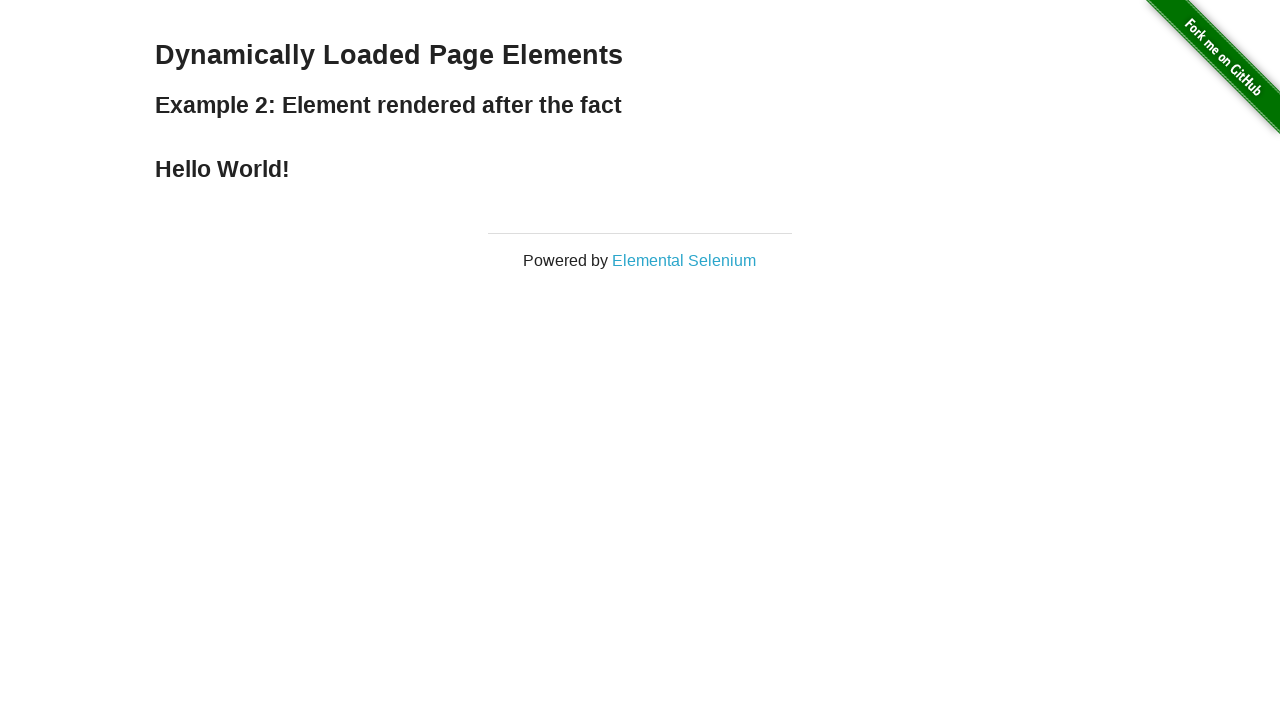

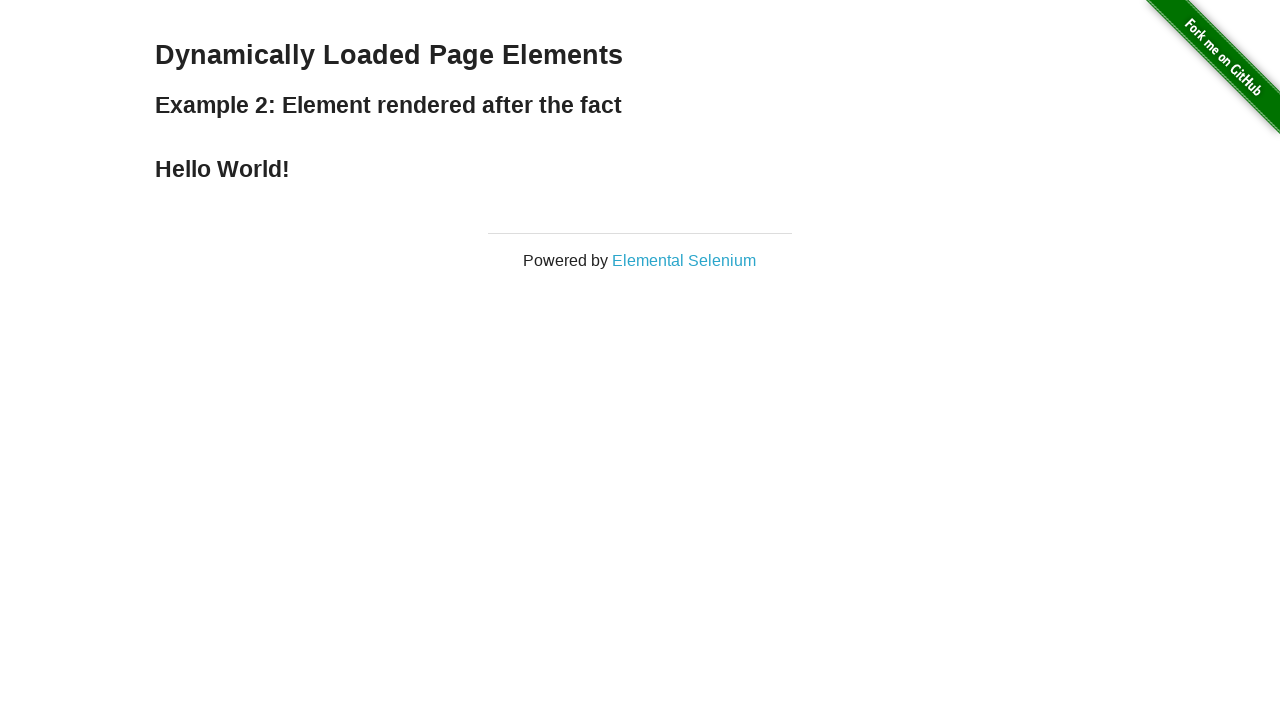